Navigates to the doctors section and opens the modal window for adding a new doctor

Starting URL: https://ej2.syncfusion.com/showcase/angular/appointmentplanner/#/dashboard

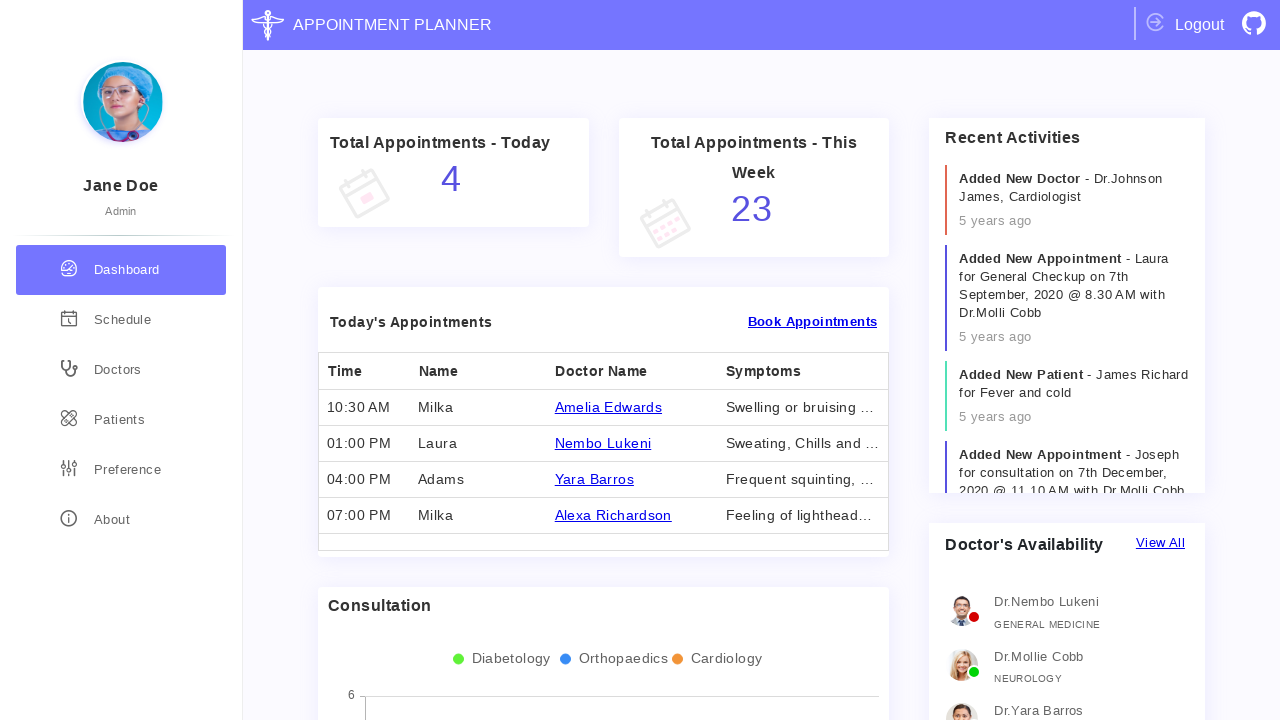

Clicked on Doctors in the side menu at (118, 370) on text=Doctors
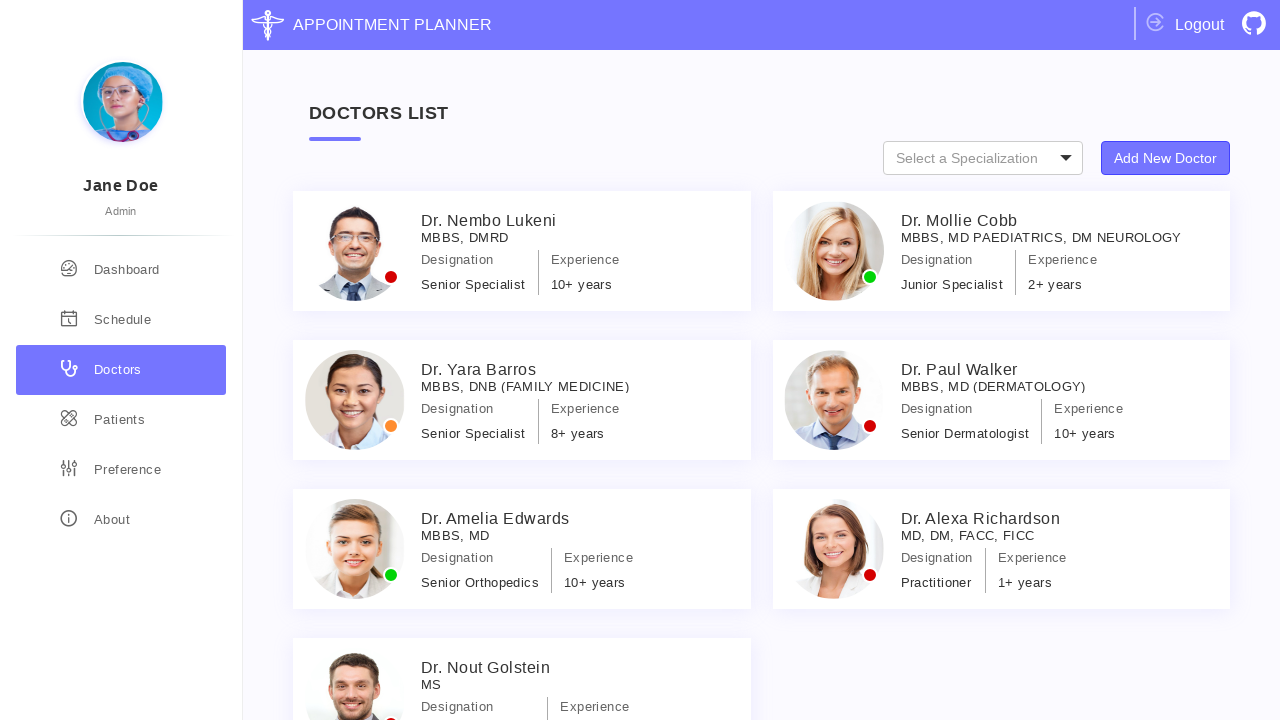

Clicked on Add New Doctor button at (1166, 158) on button:has-text('Add New Doctor')
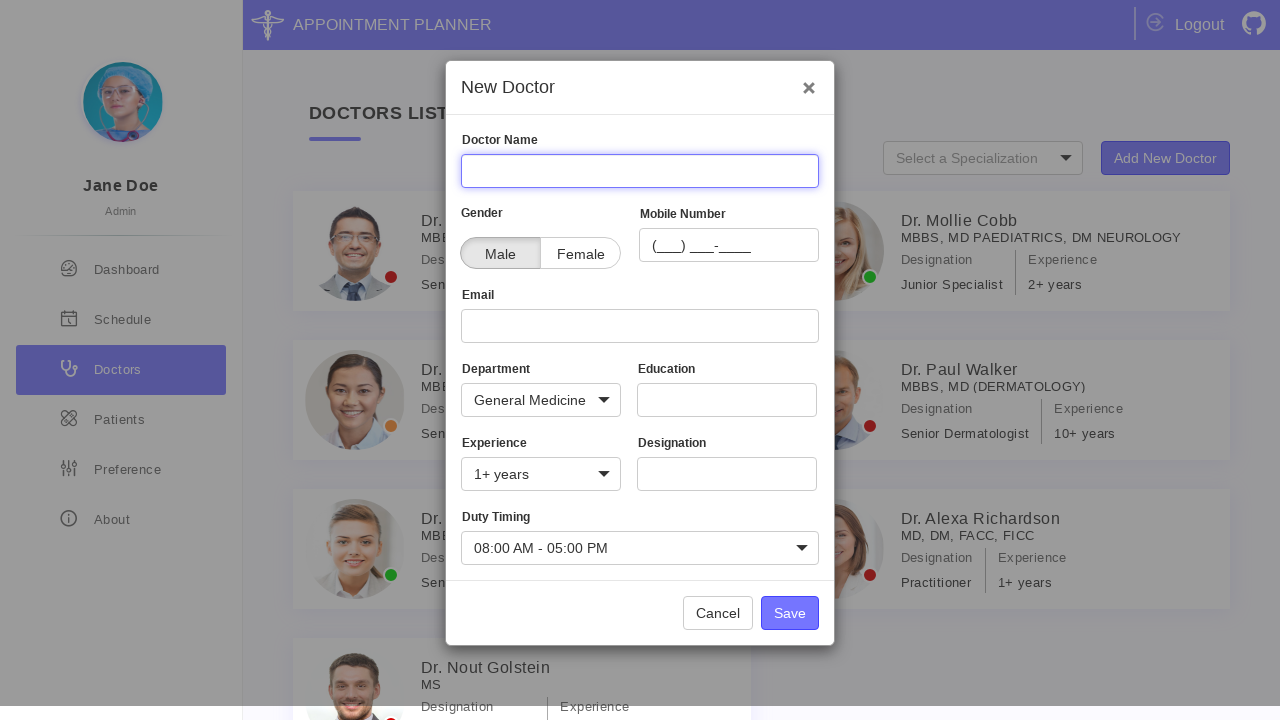

Modal window for adding a new doctor is now visible
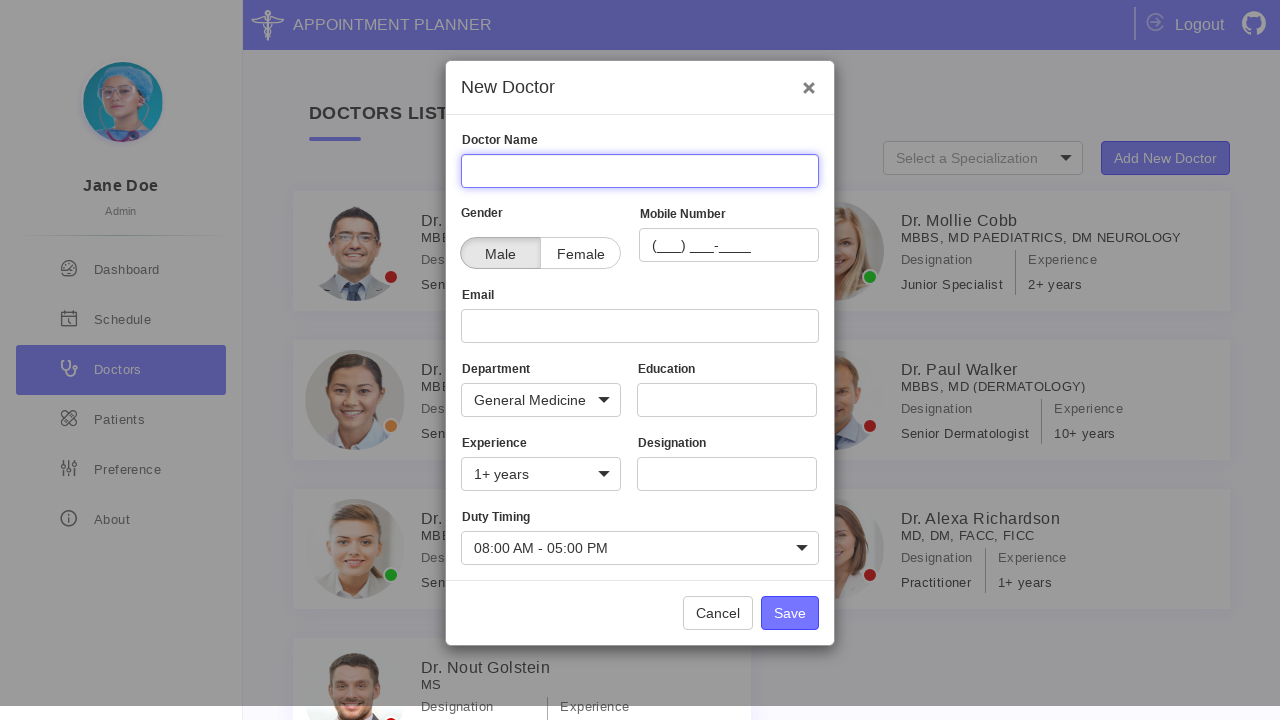

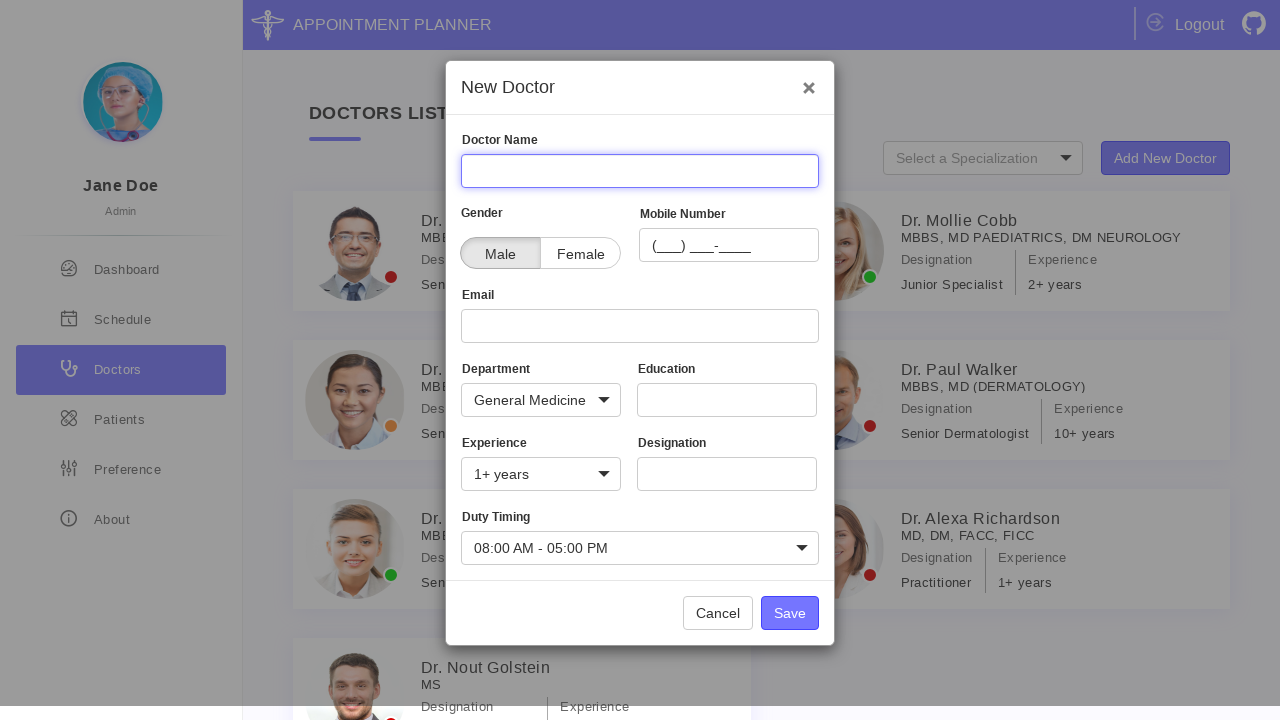